Tests window switching functionality by clicking a link that opens a new window, extracting text from it, and using that text to fill a form field in the original window

Starting URL: https://rahulshettyacademy.com/loginpagePractise/

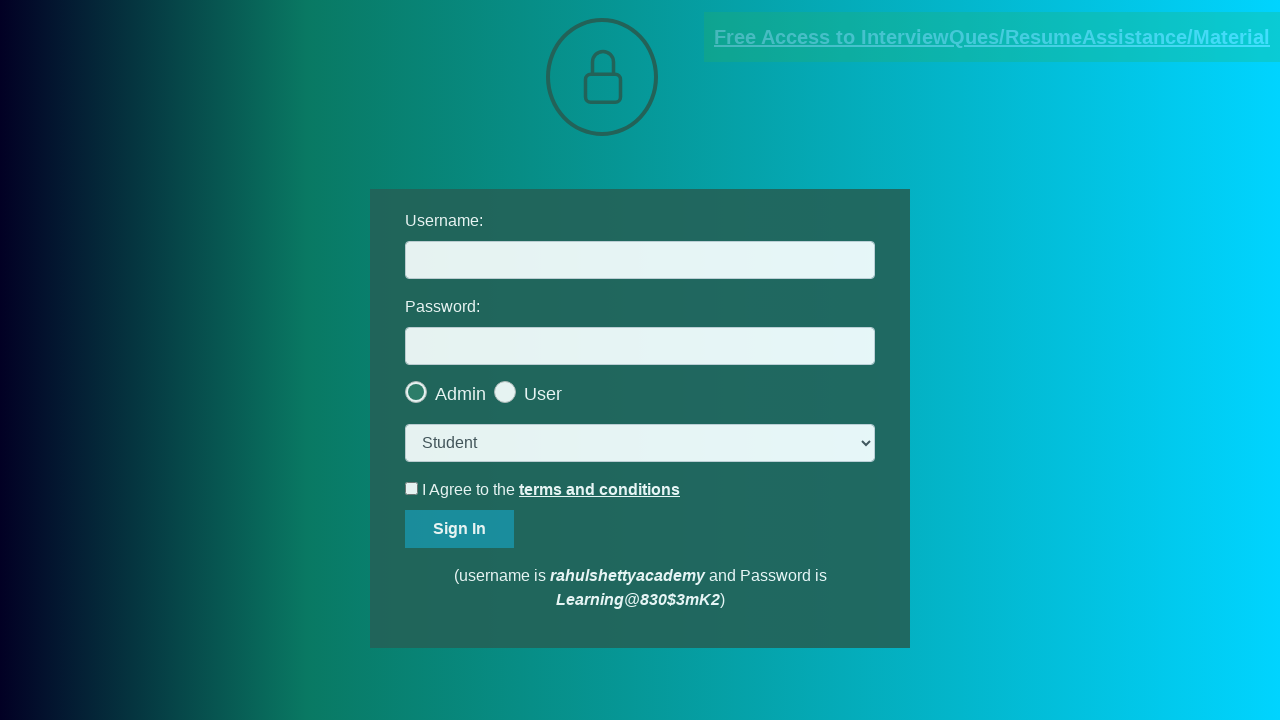

Clicked link to open new window for Free Access at (992, 37) on text=Free Access to InterviewQues/ResumeAssistance/Material
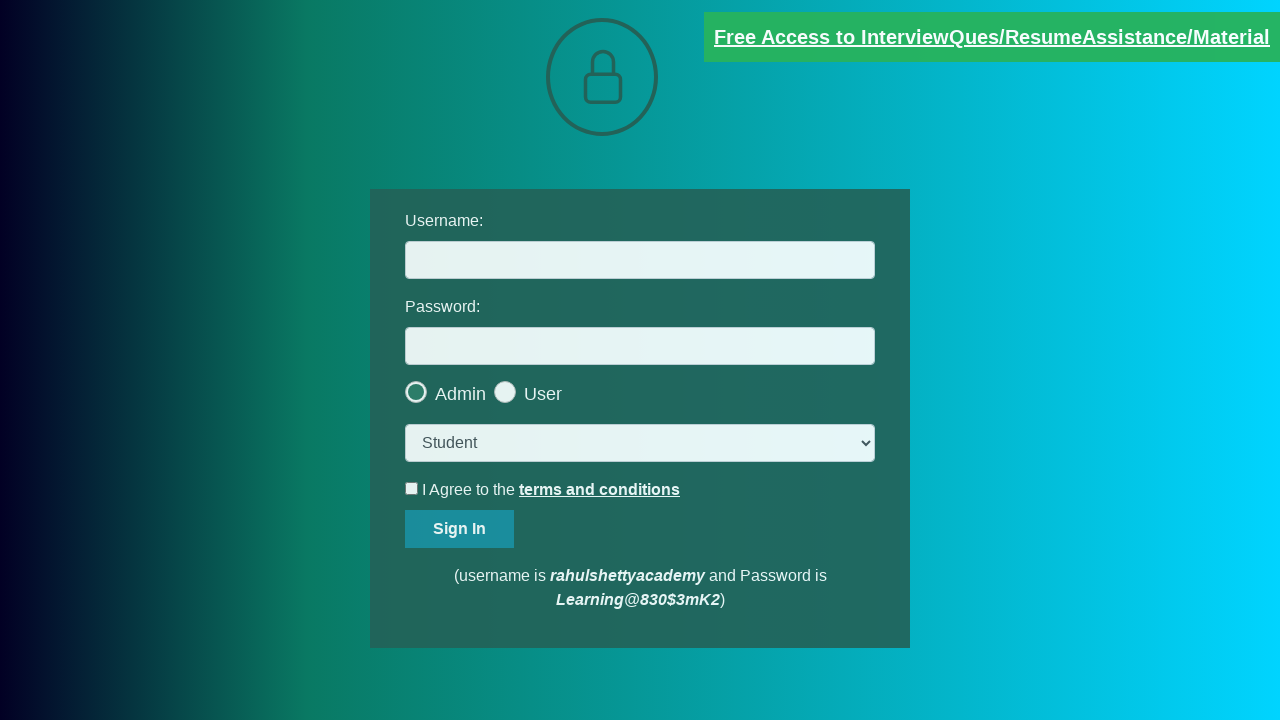

New window opened and captured
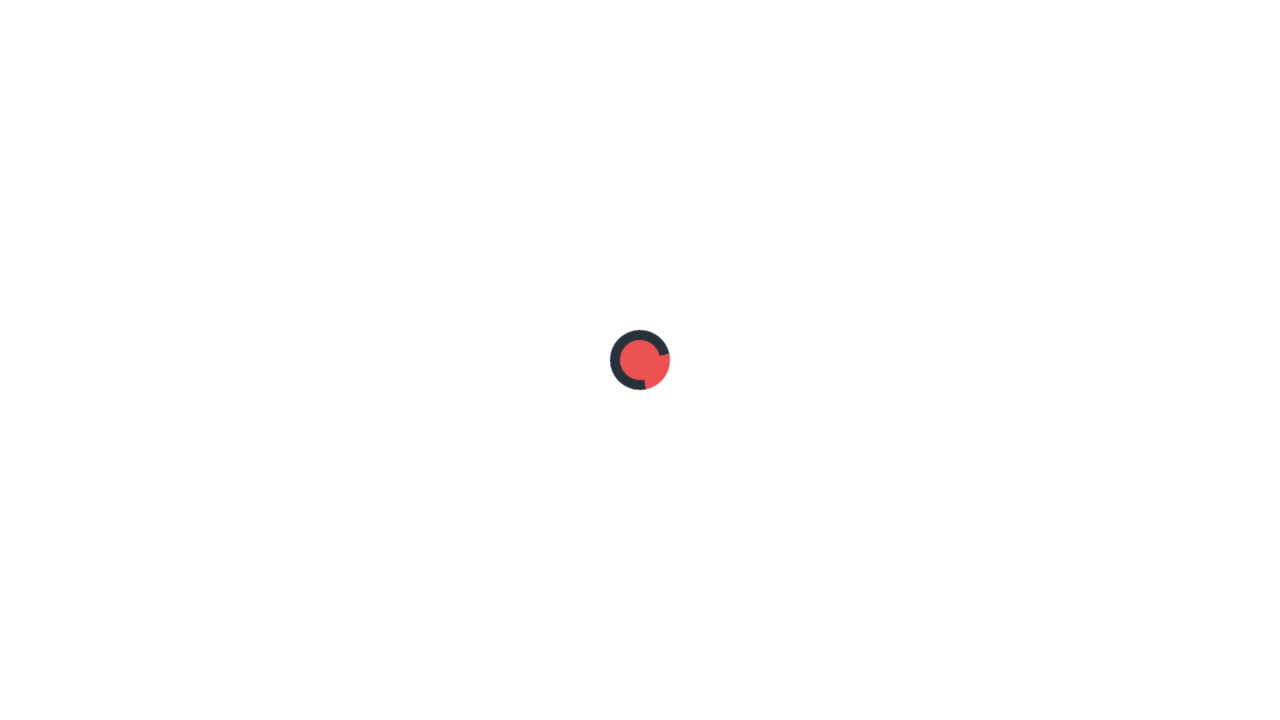

Extracted email text from new window: mentor@rahulshettyacademy.com
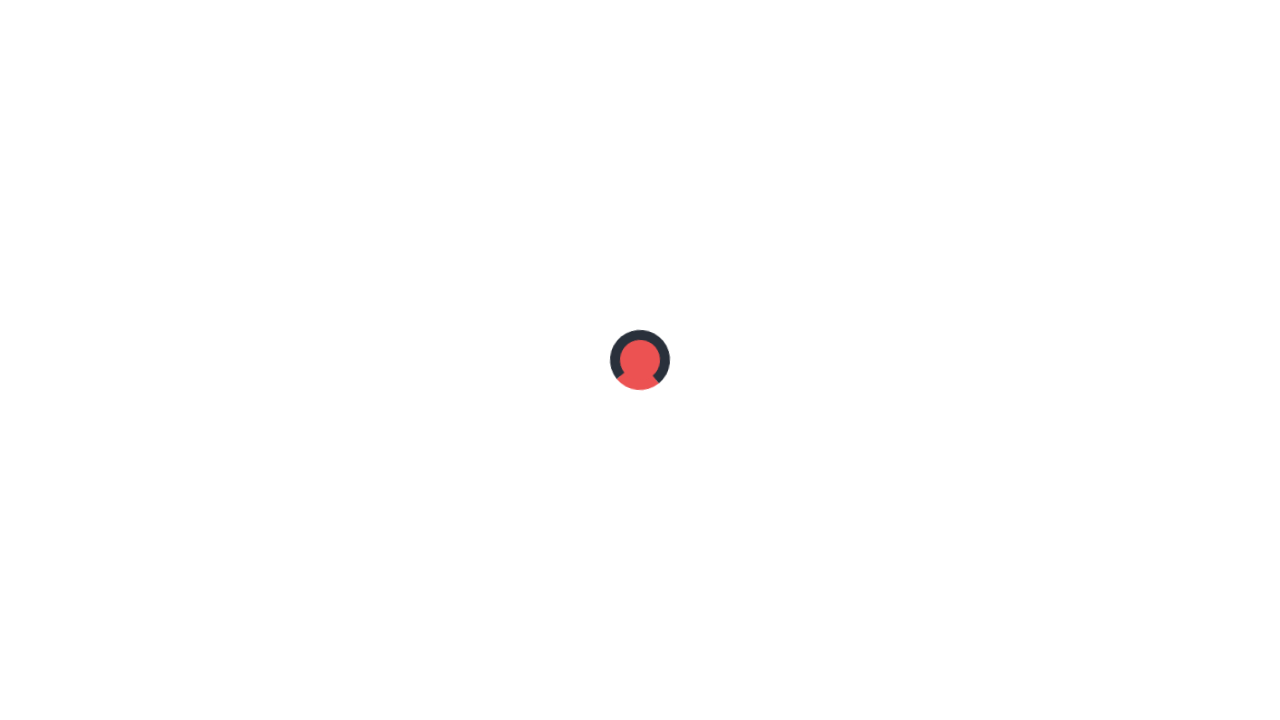

Closed new window and switched back to original page
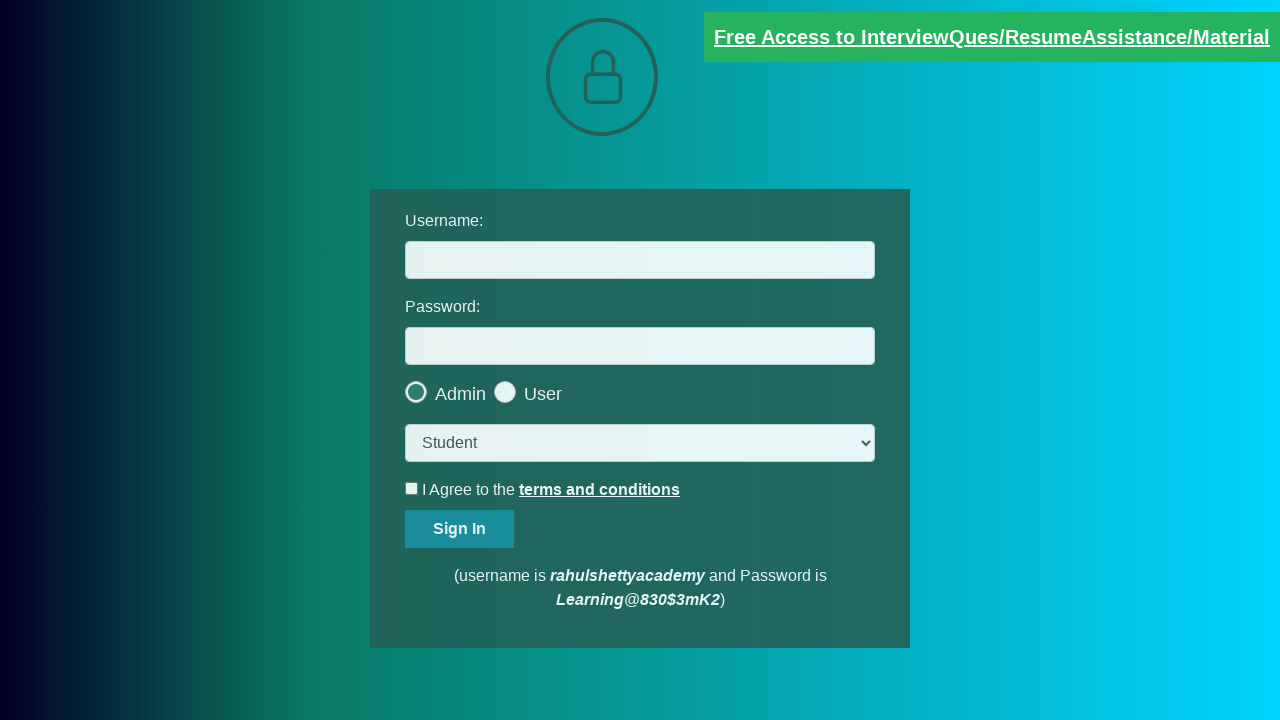

Filled username field with extracted email: mentor@rahulshettyacademy.com on #username
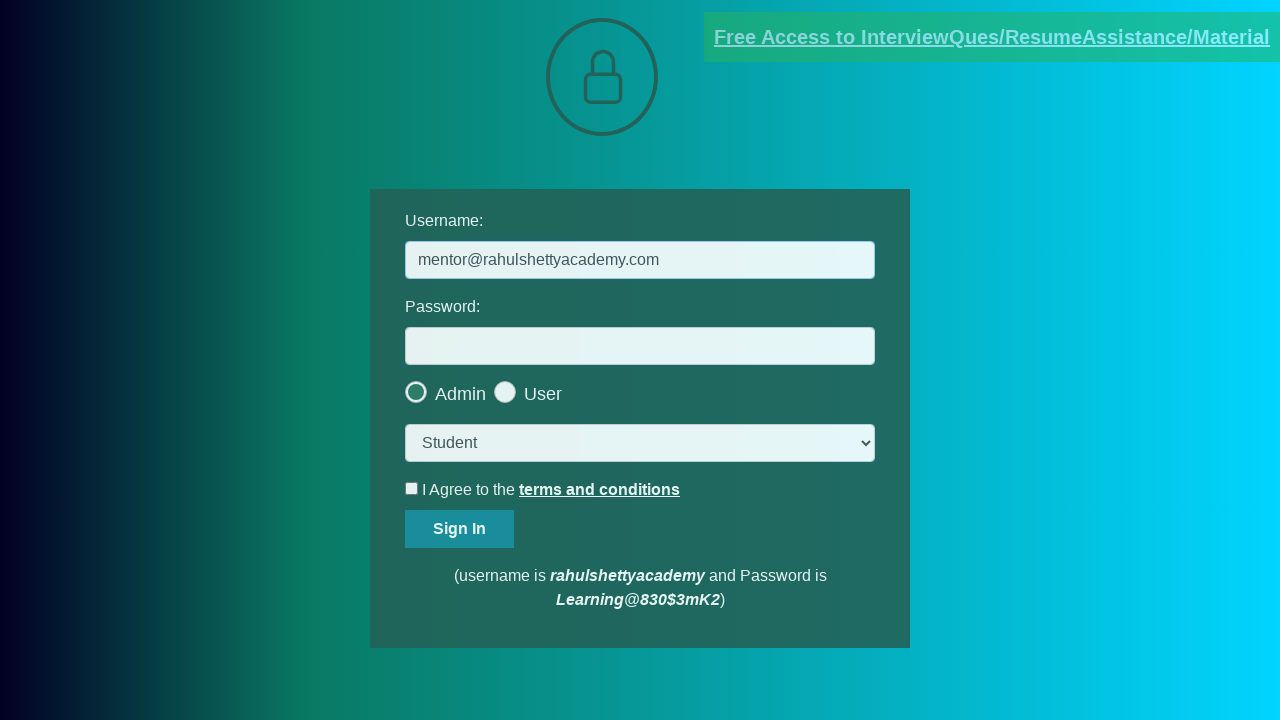

Clicked sign in button at (460, 529) on #signInBtn
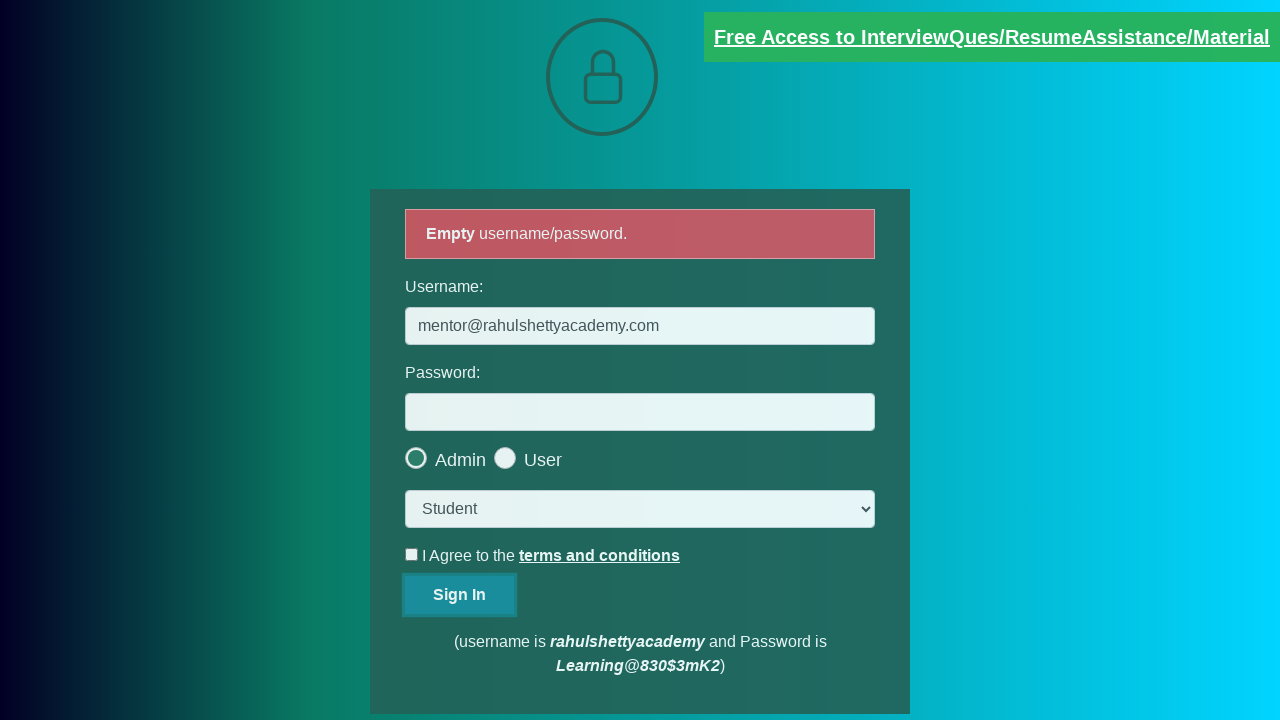

Error message appeared on page
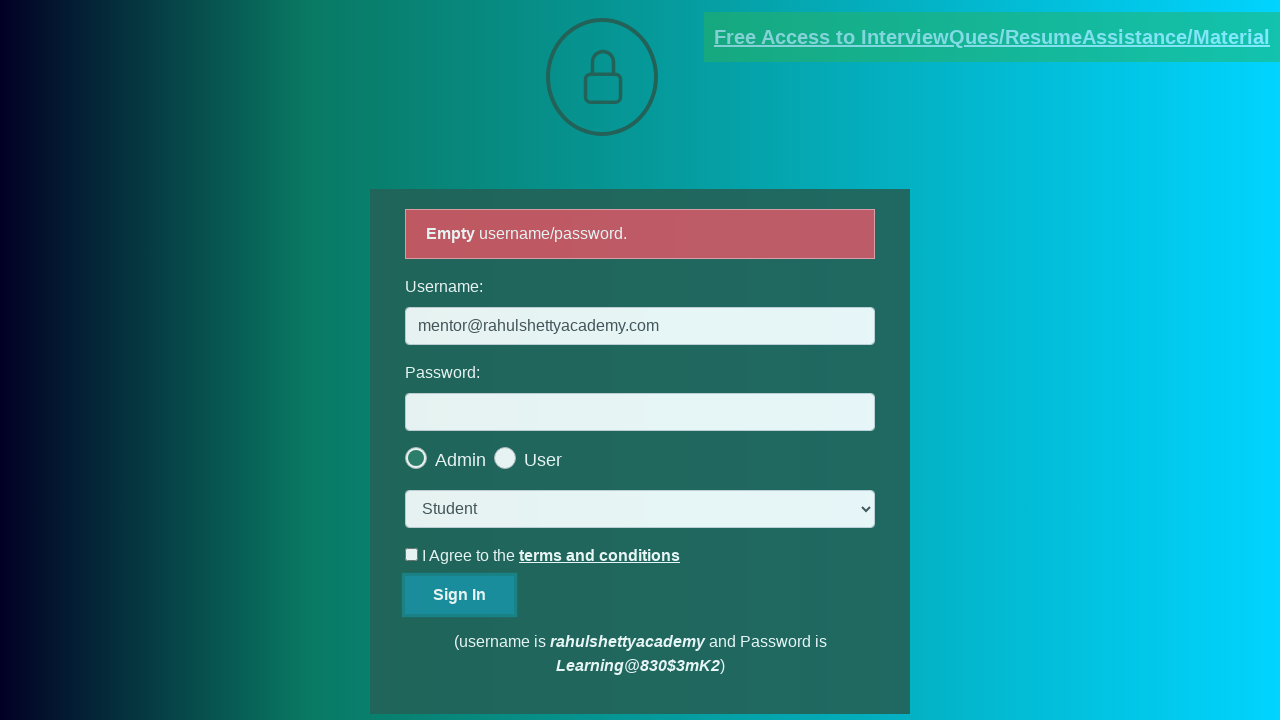

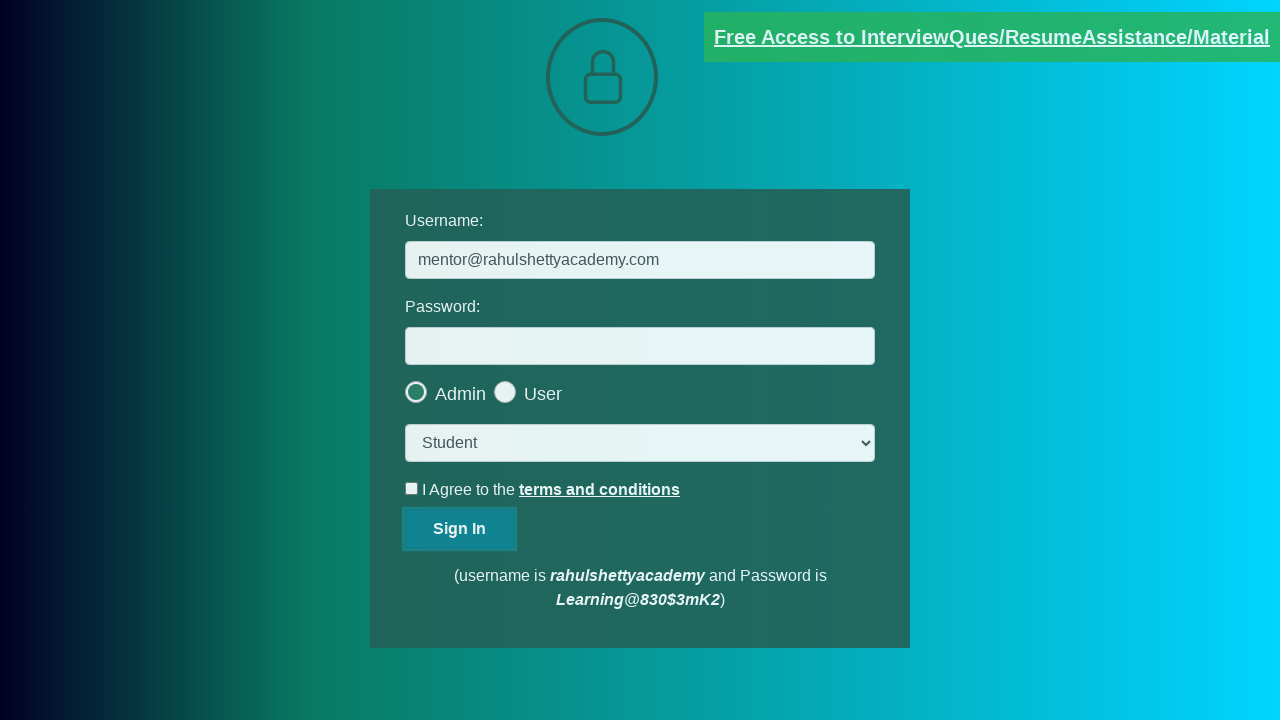